Tests text area and text box handling by filling and appending text values

Starting URL: http://omayo.blogspot.com

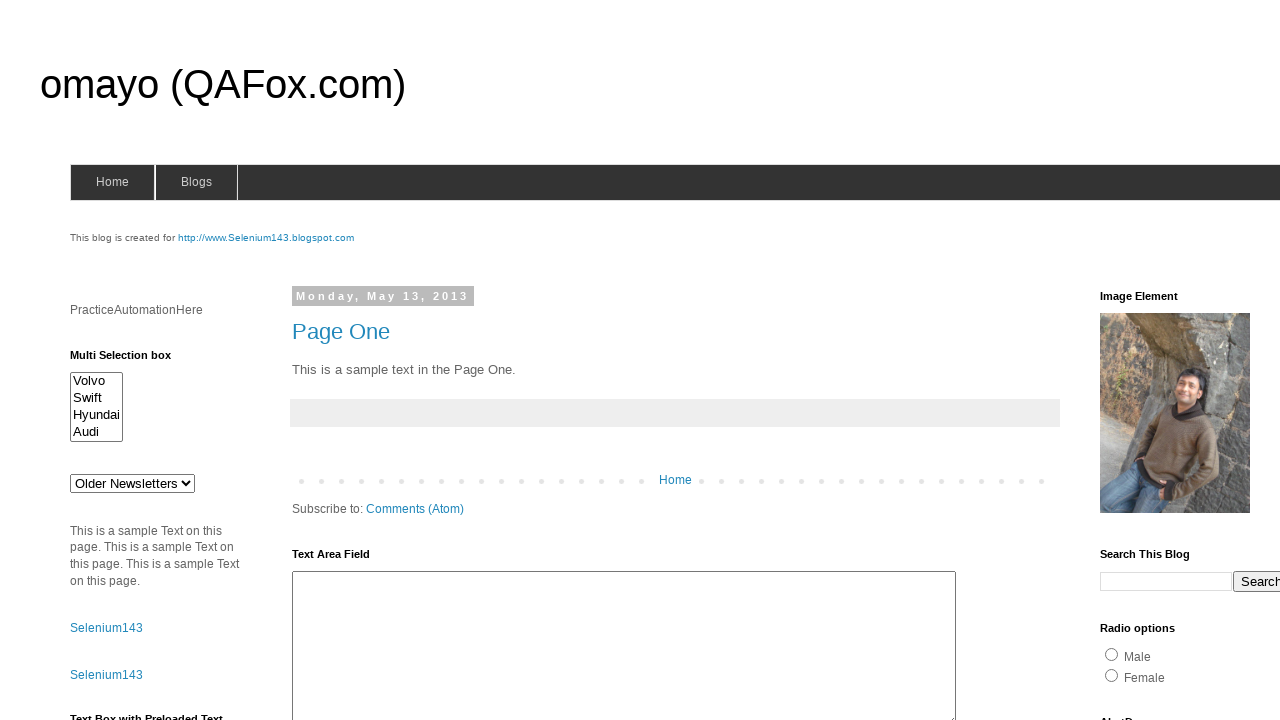

Filled text area with 'Test_Data' on #ta1
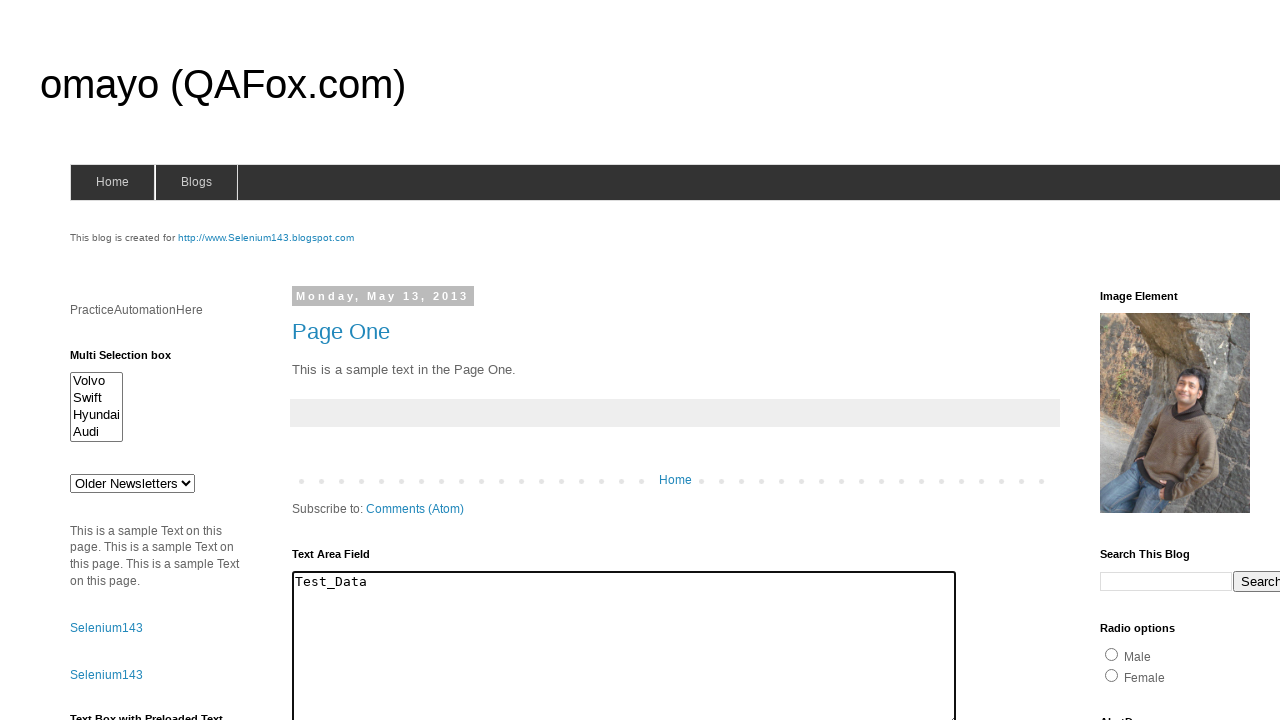

Filled text box with 'Test WebDriver' on #textbox1
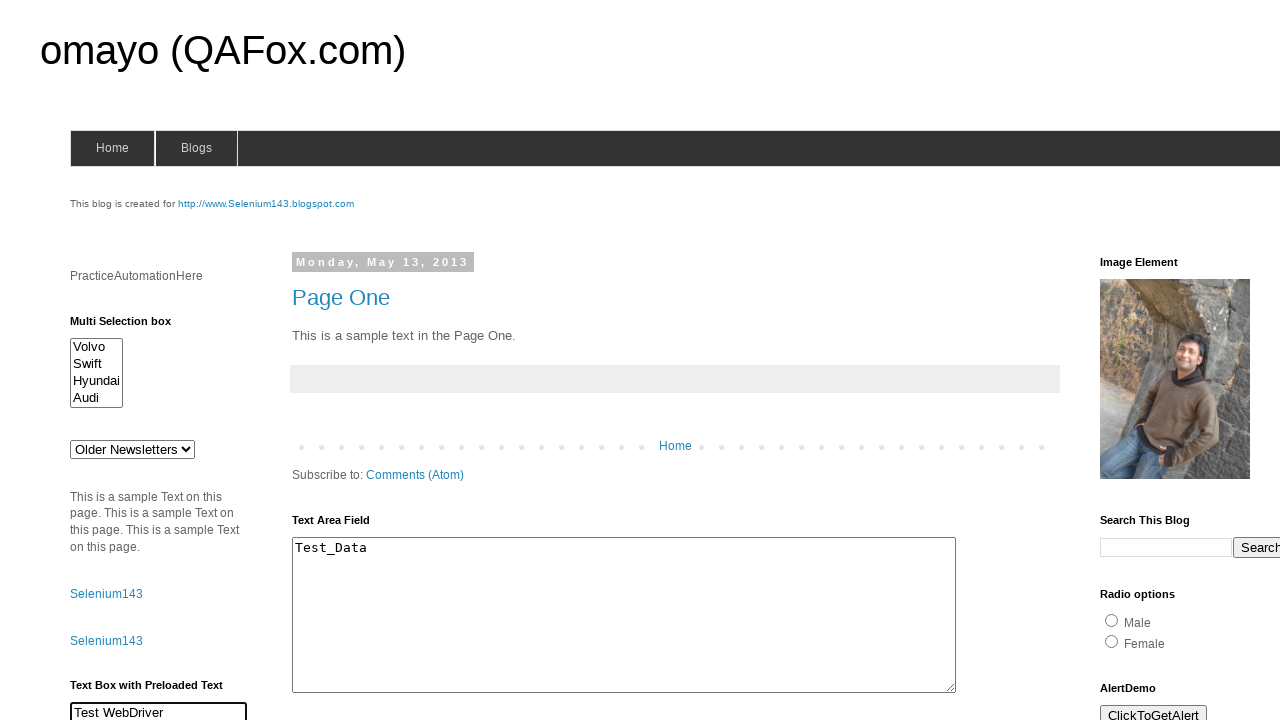

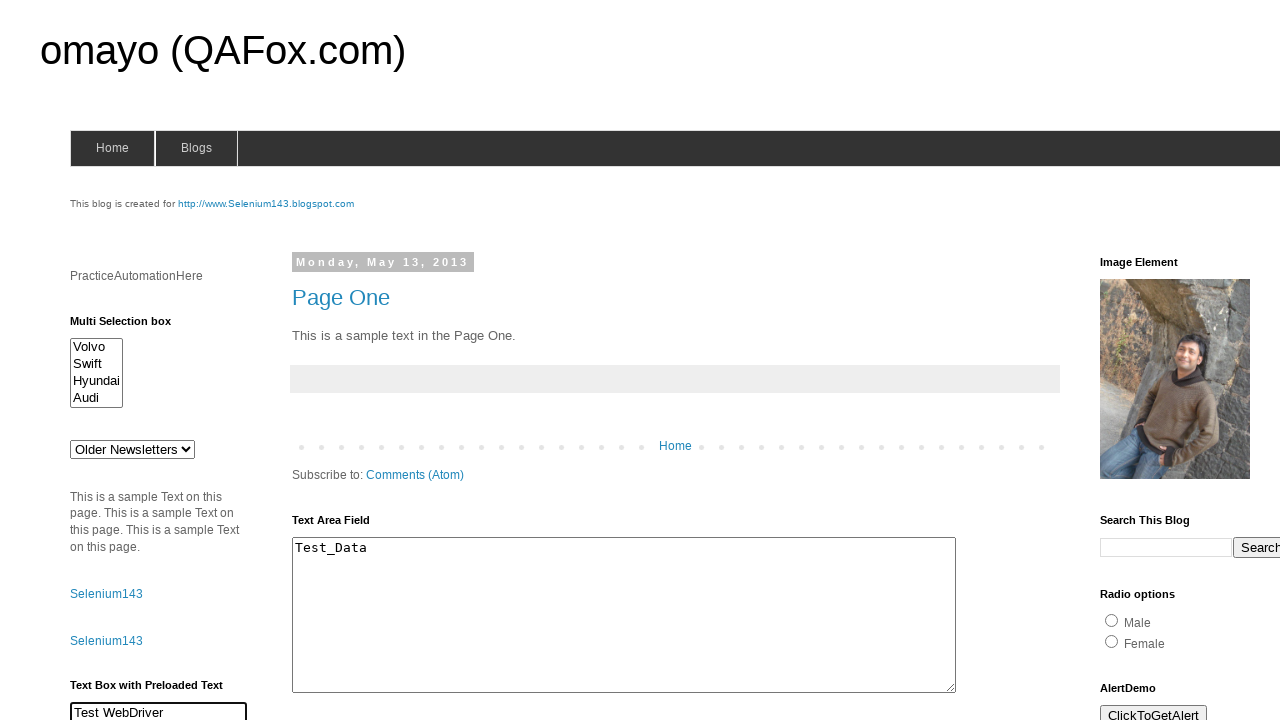